Navigates to a Biaarma event page and verifies that event slot information and date label are displayed on the page.

Starting URL: https://biaarma.com/event/OpHillsStLo1

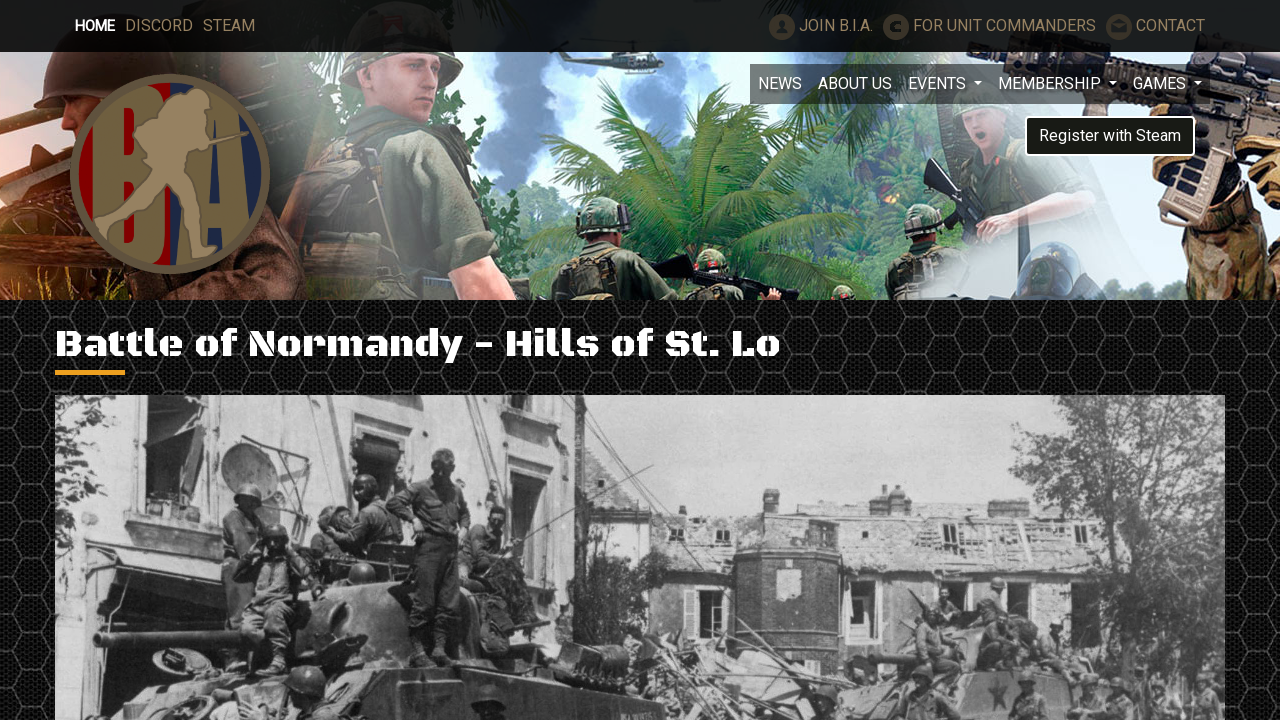

Navigated to Biaarma event page
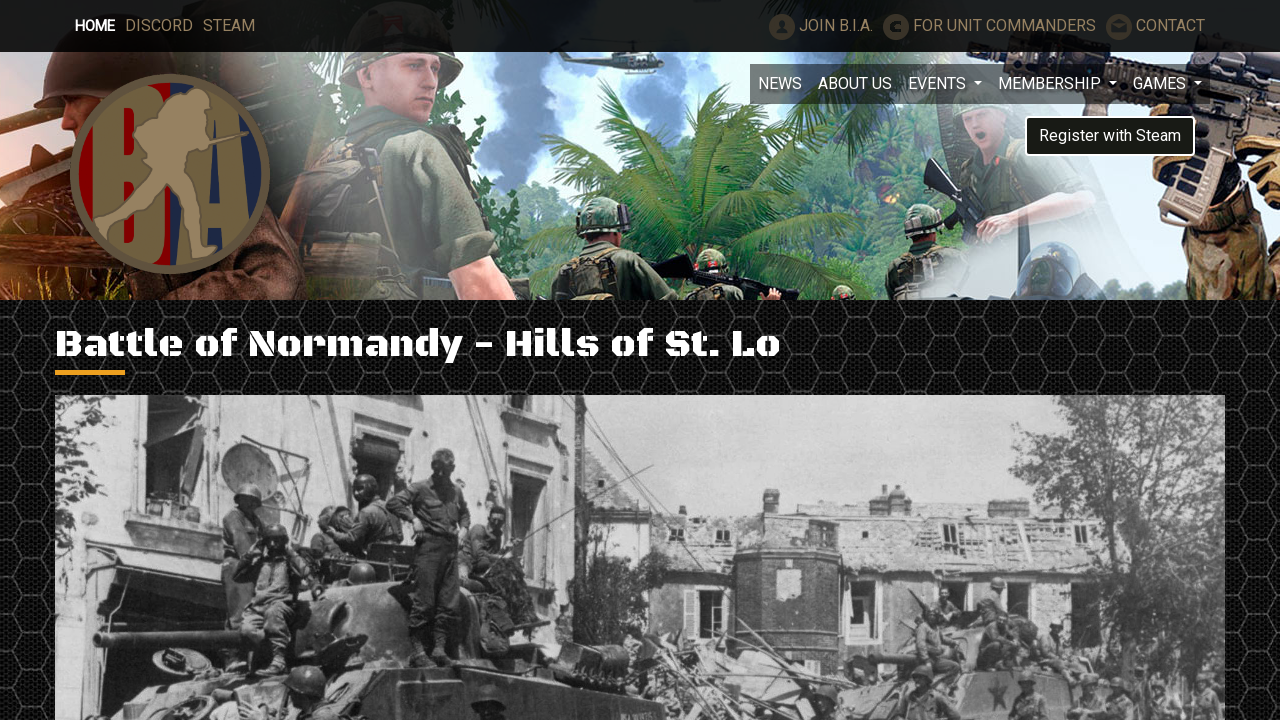

Event slots loaded on page
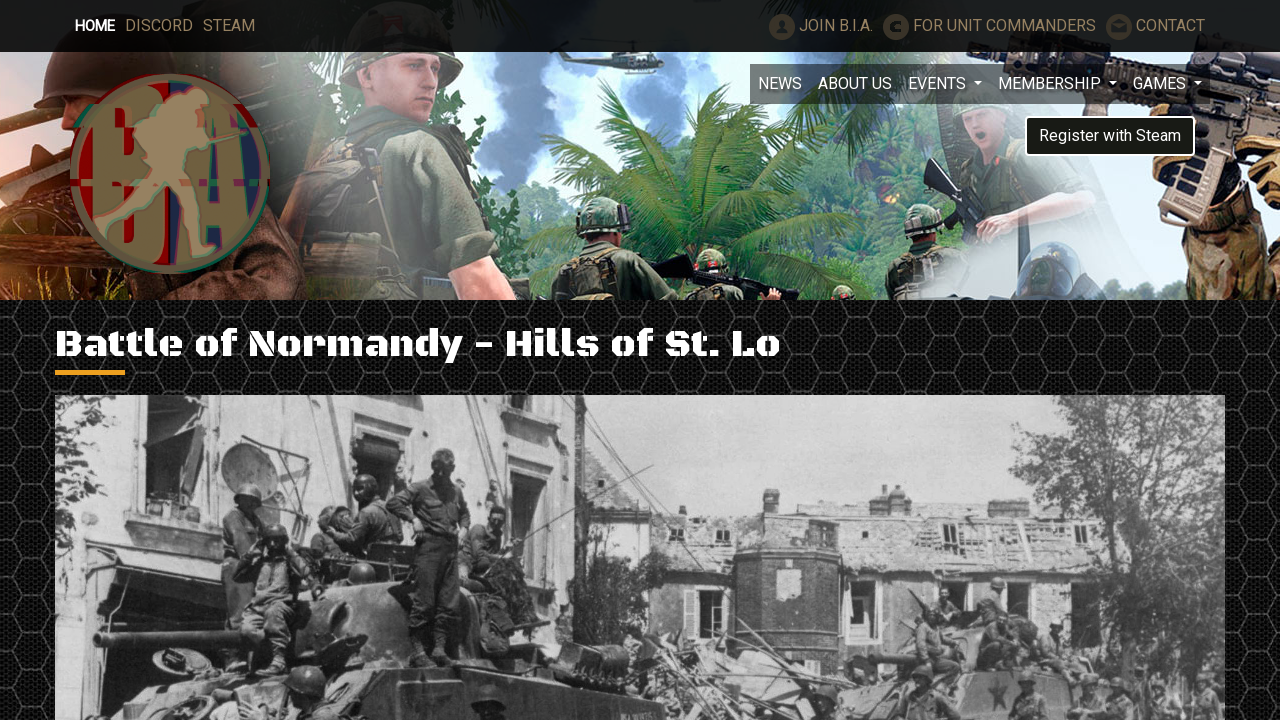

Event date label is present on page
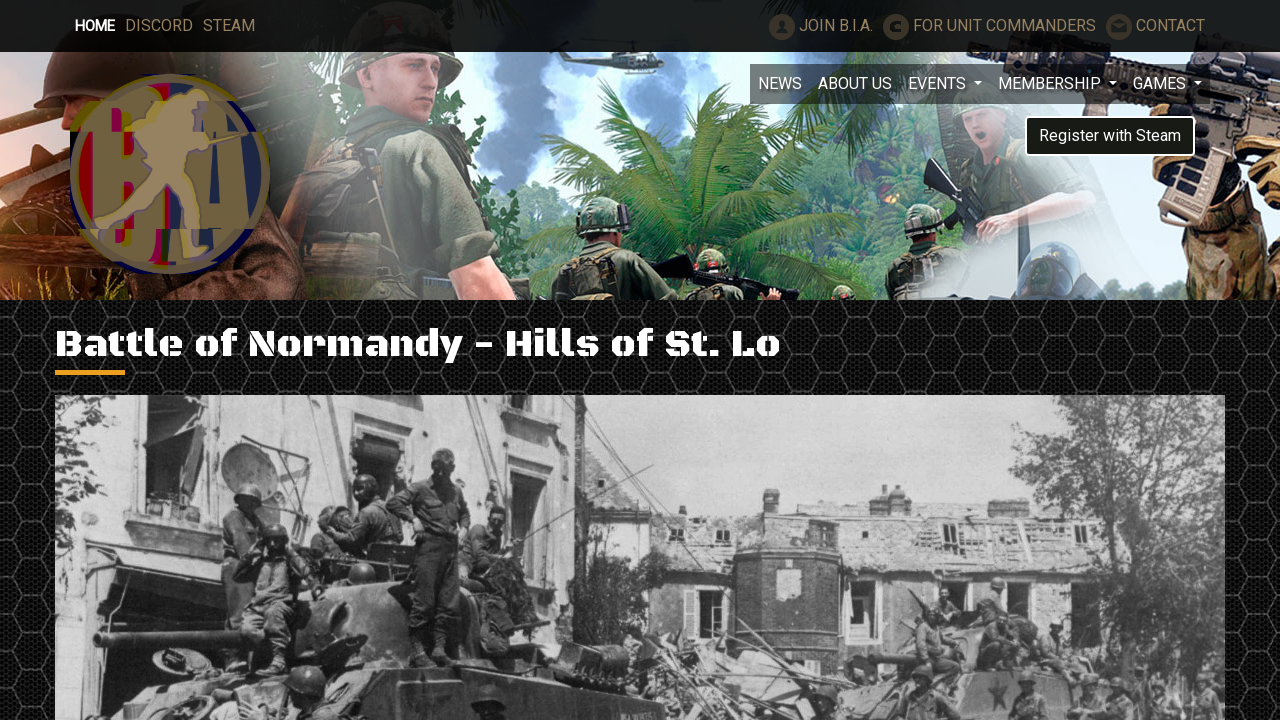

Located event slot elements
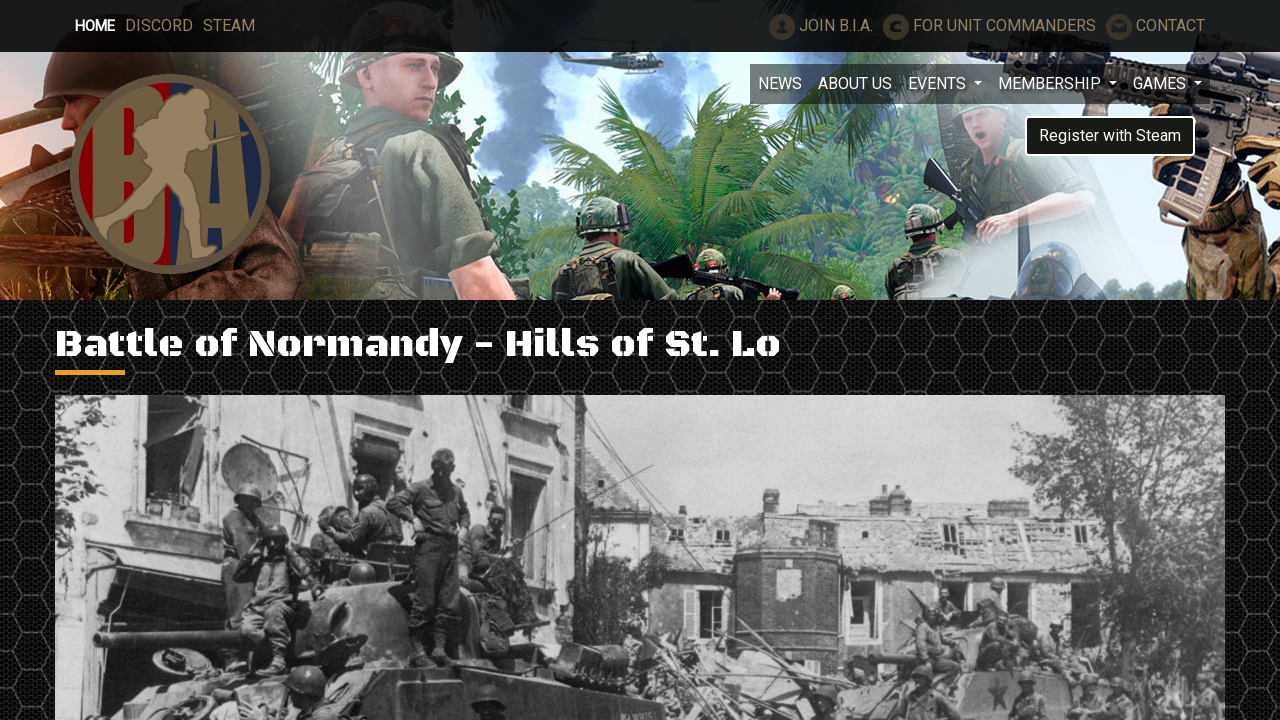

First event slot is visible
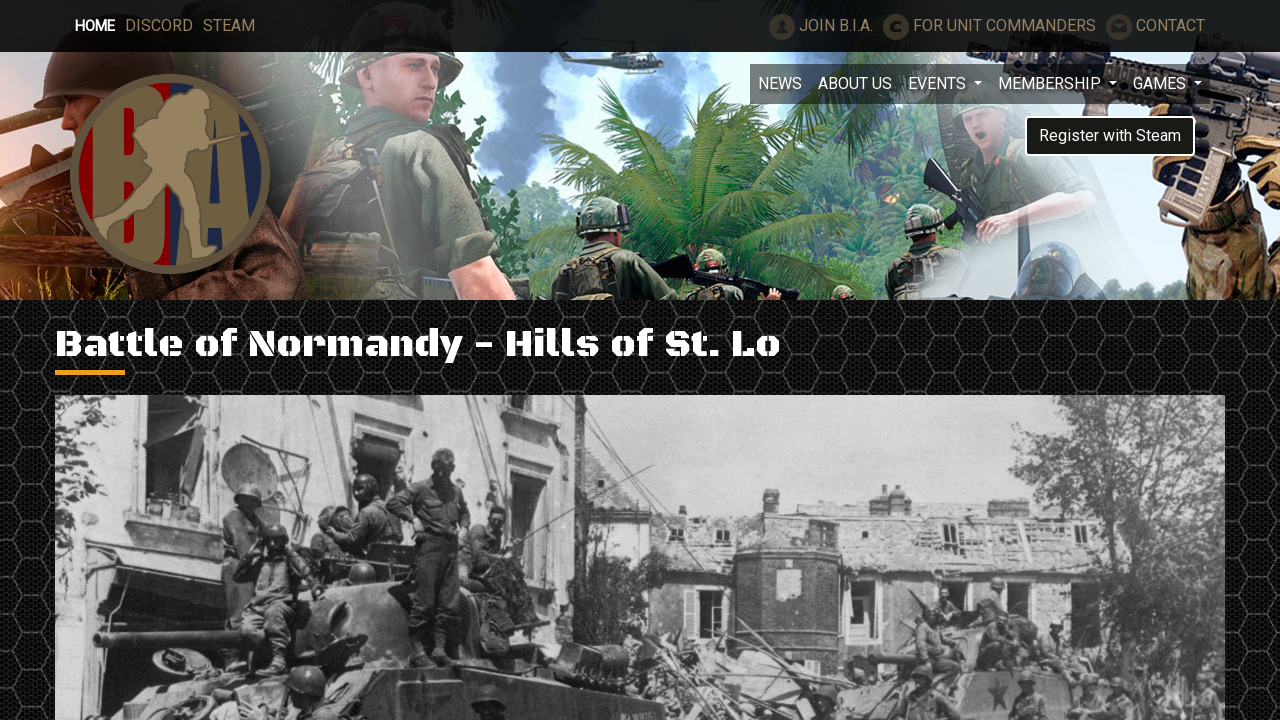

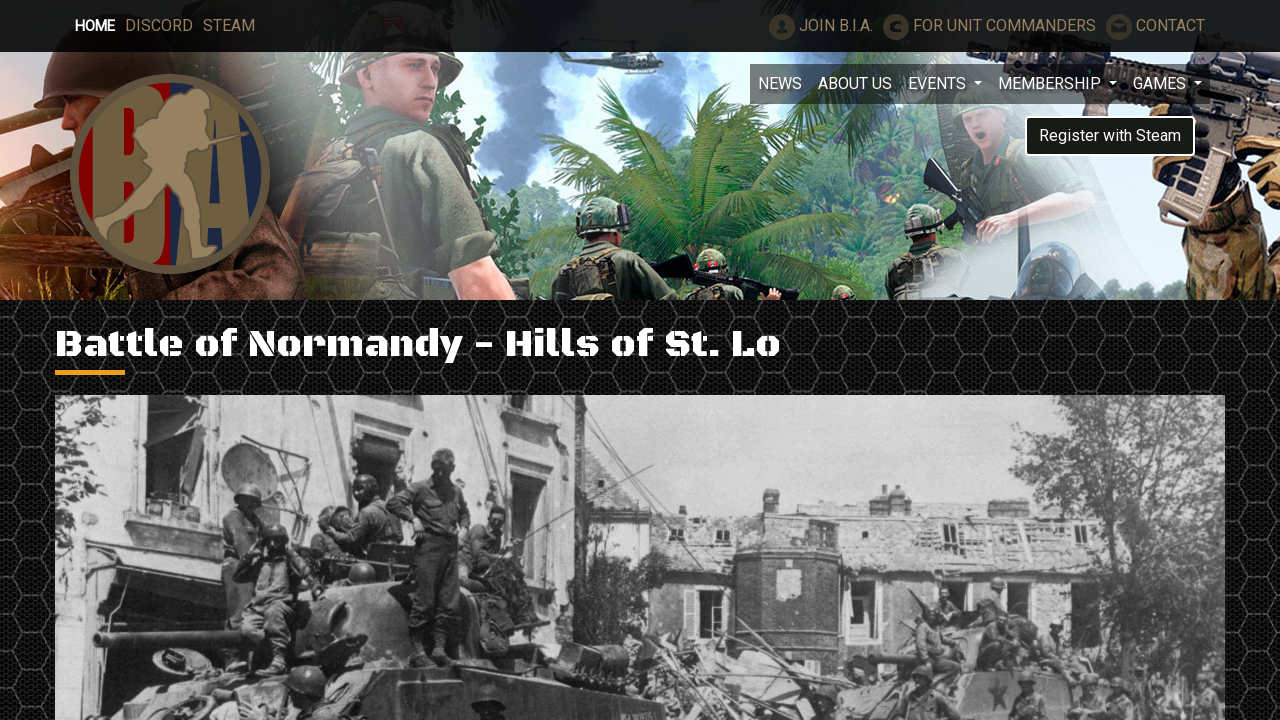